Tests explicit wait by revealing a hidden element and typing text into it after it becomes visible

Starting URL: https://www.selenium.dev/selenium/web/dynamic.html

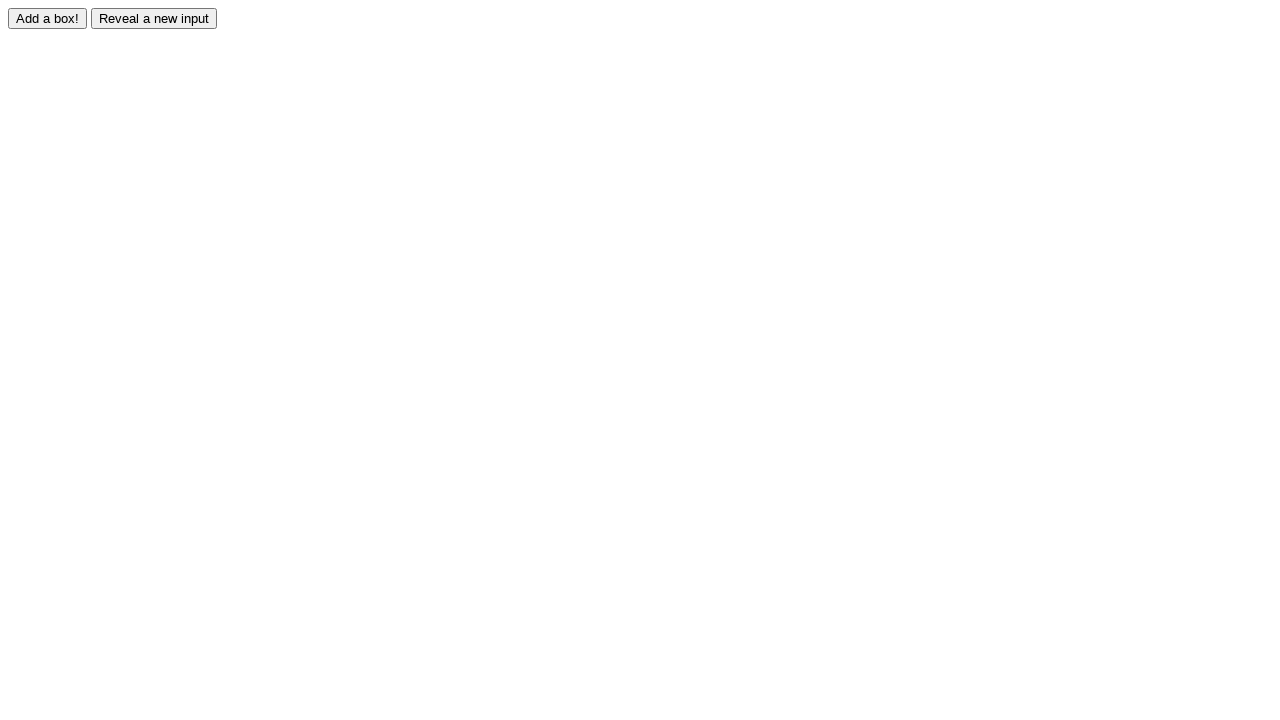

Navigated to dynamic element test page
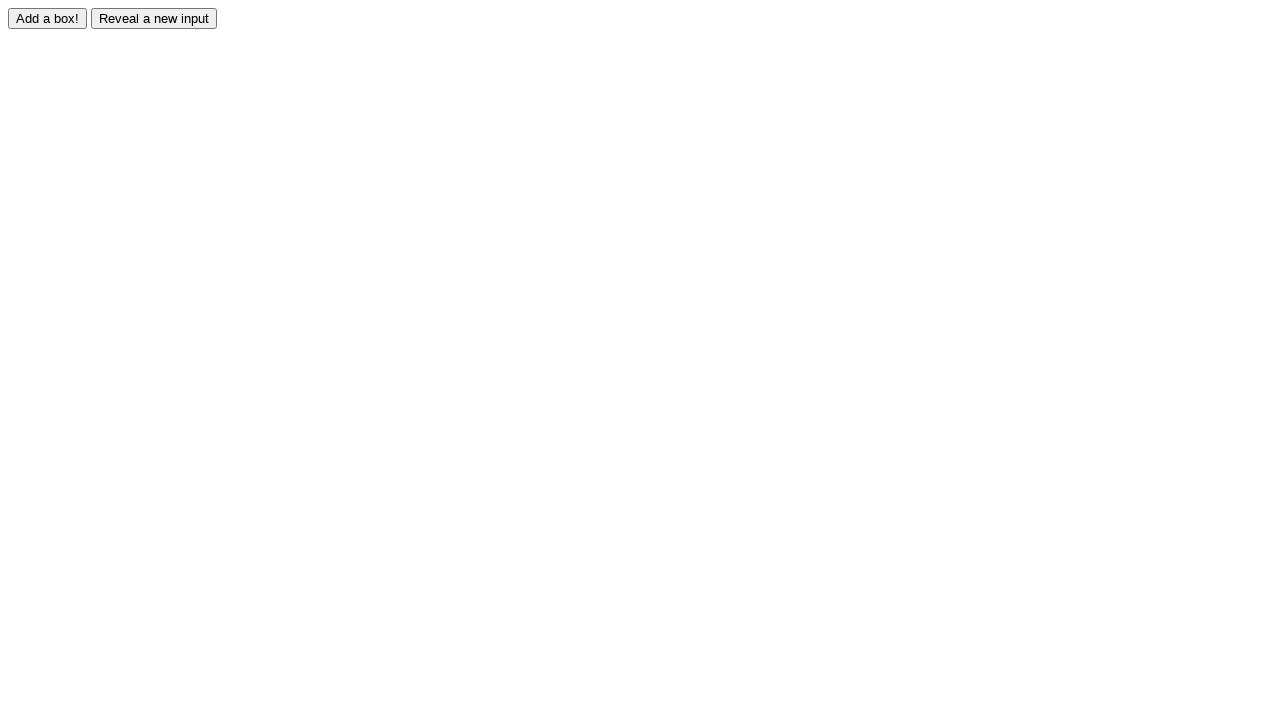

Clicked reveal button to show hidden element at (154, 18) on #reveal
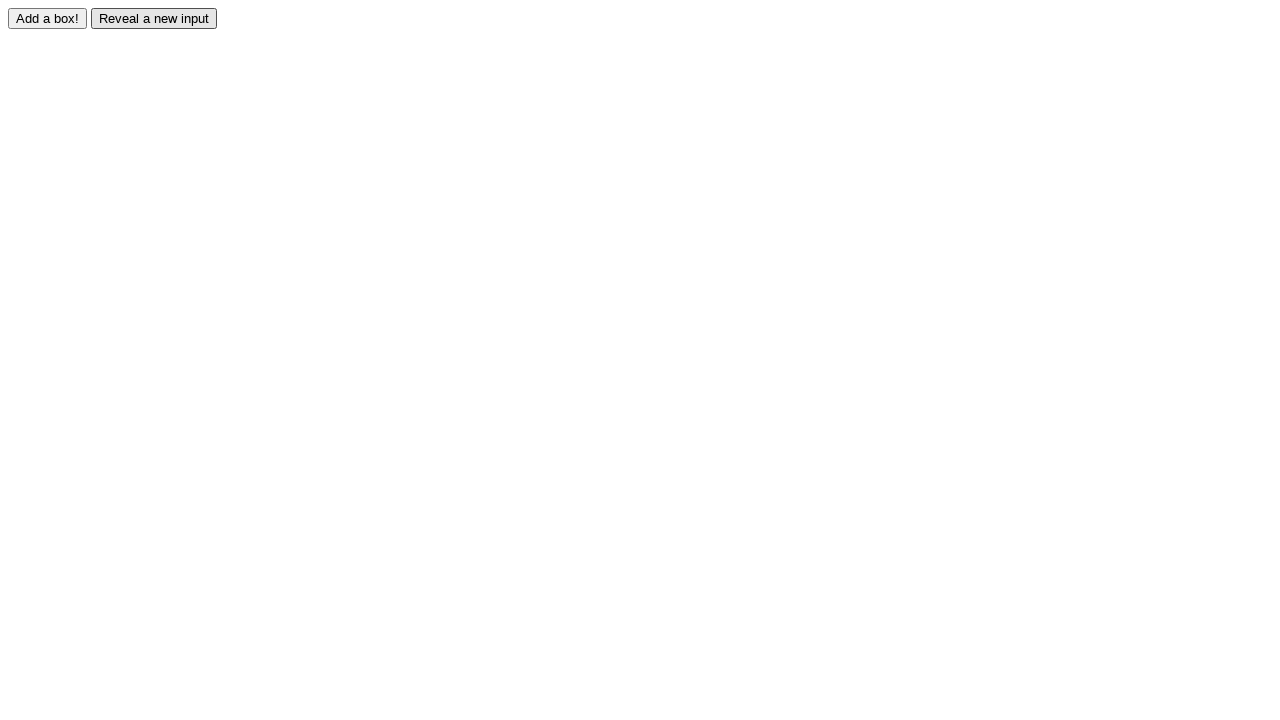

Waited for revealed element to become visible
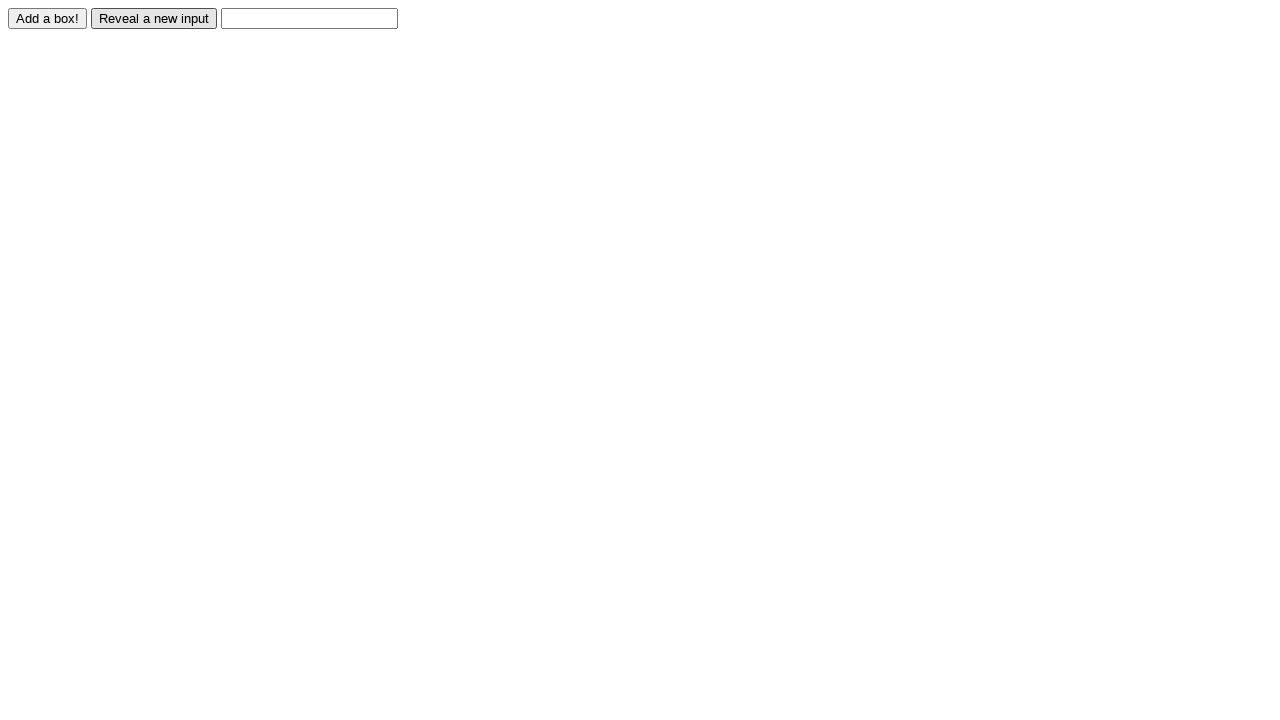

Filled revealed element with text 'Displayed' on #revealed
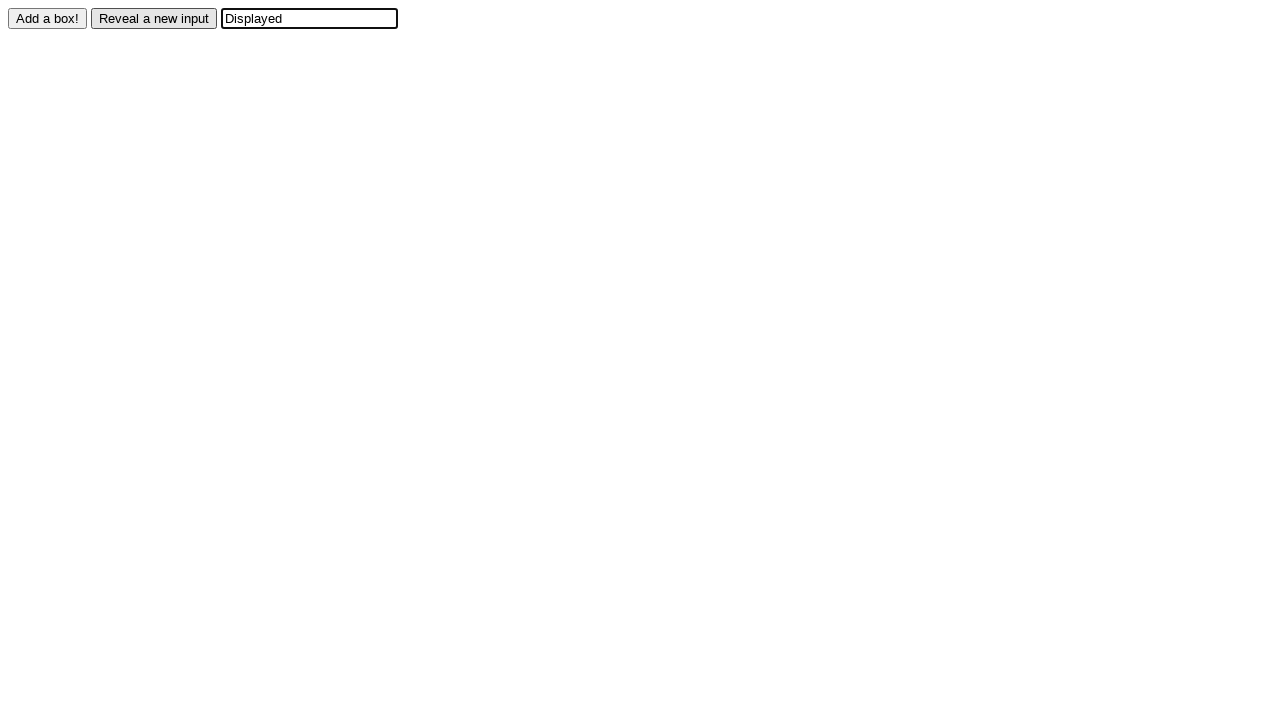

Verified that revealed element contains 'Displayed'
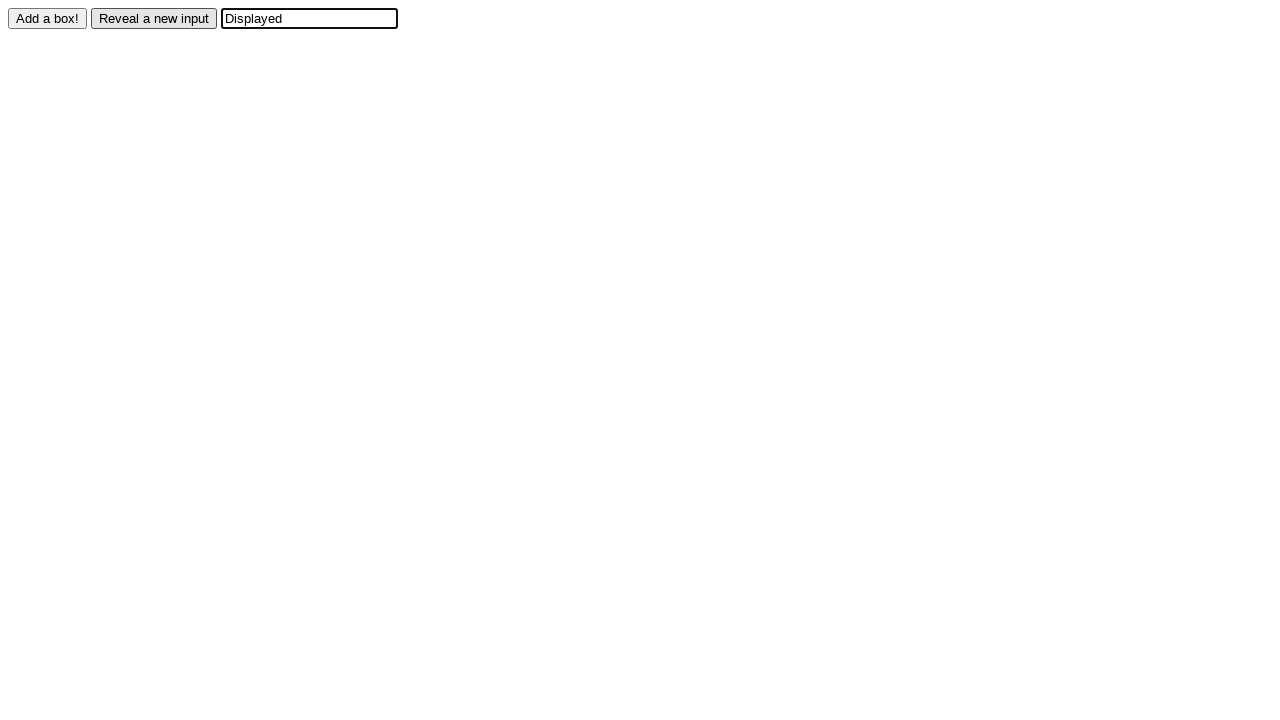

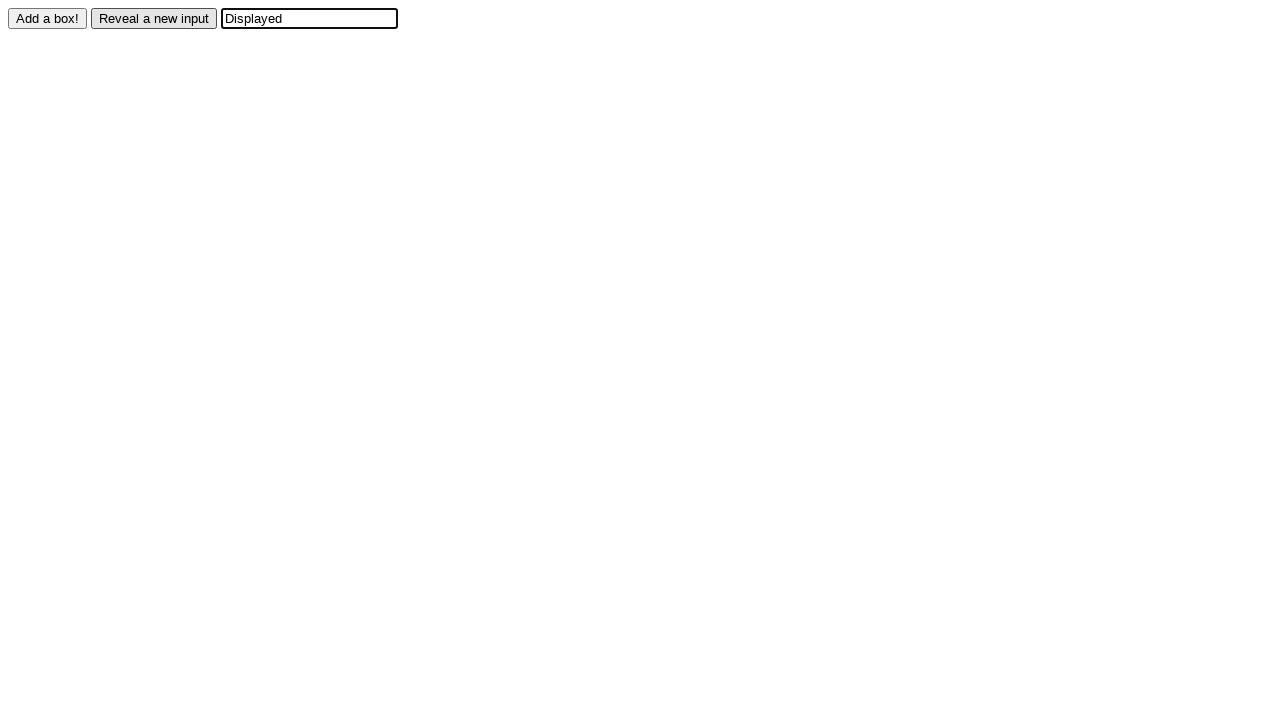